Navigates to Flipkart homepage and retrieves the page title in headless mode

Starting URL: https://www.flipkart.com

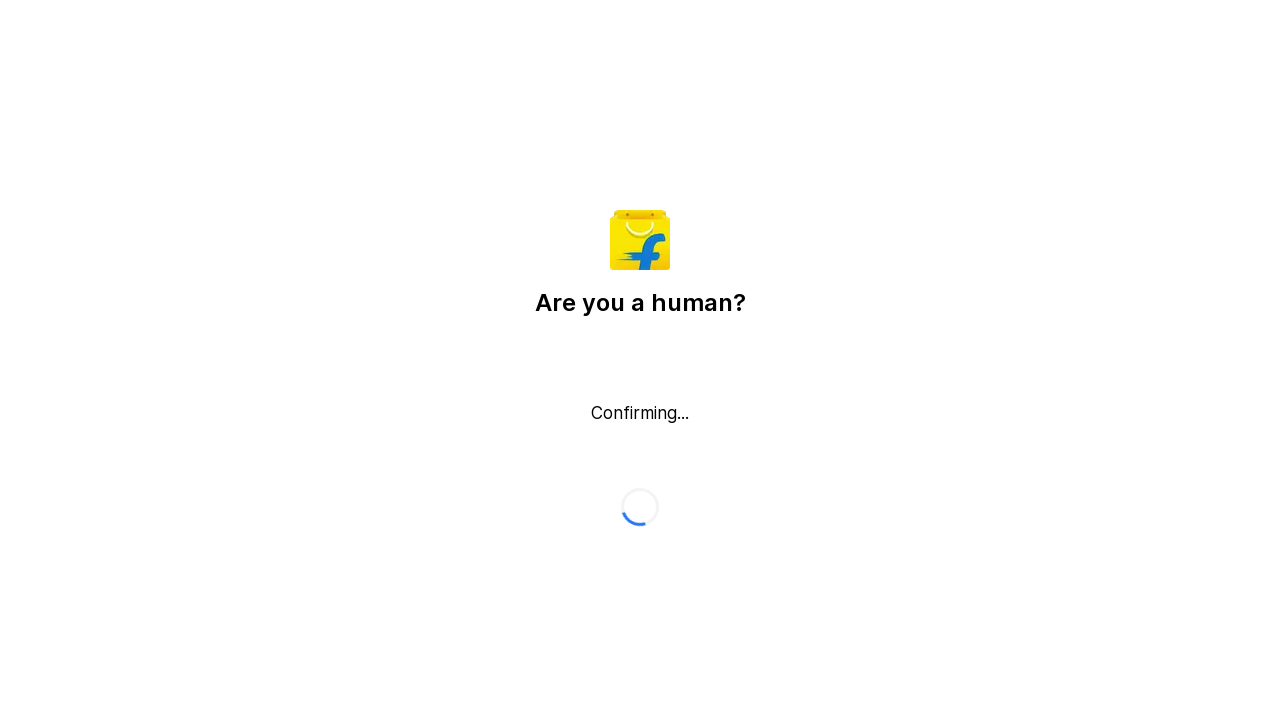

Retrieved page title from Flipkart homepage
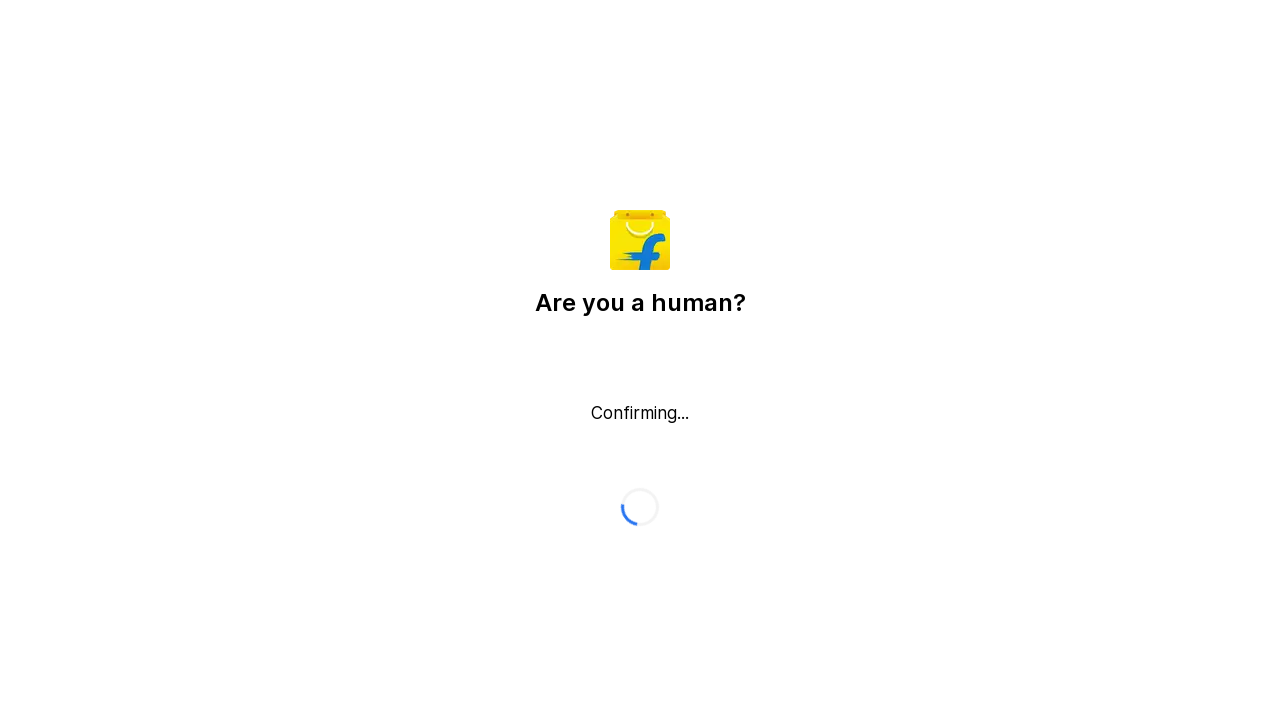

Printed page title to console
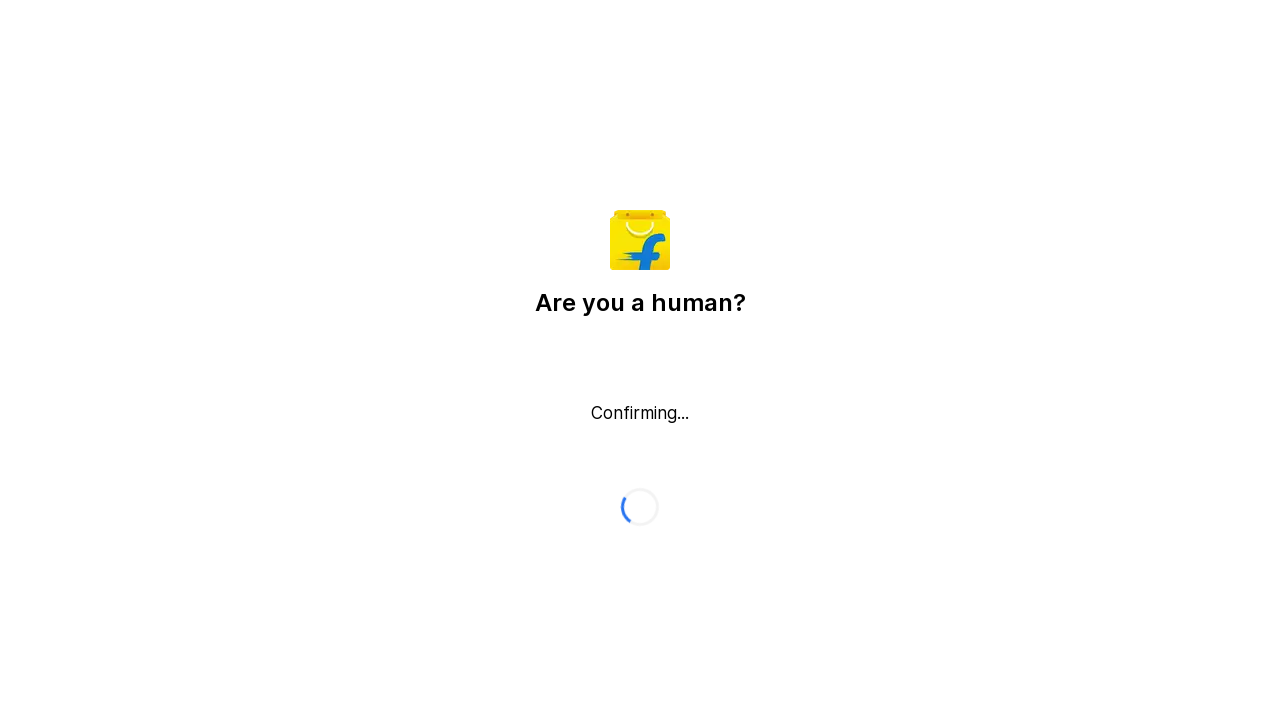

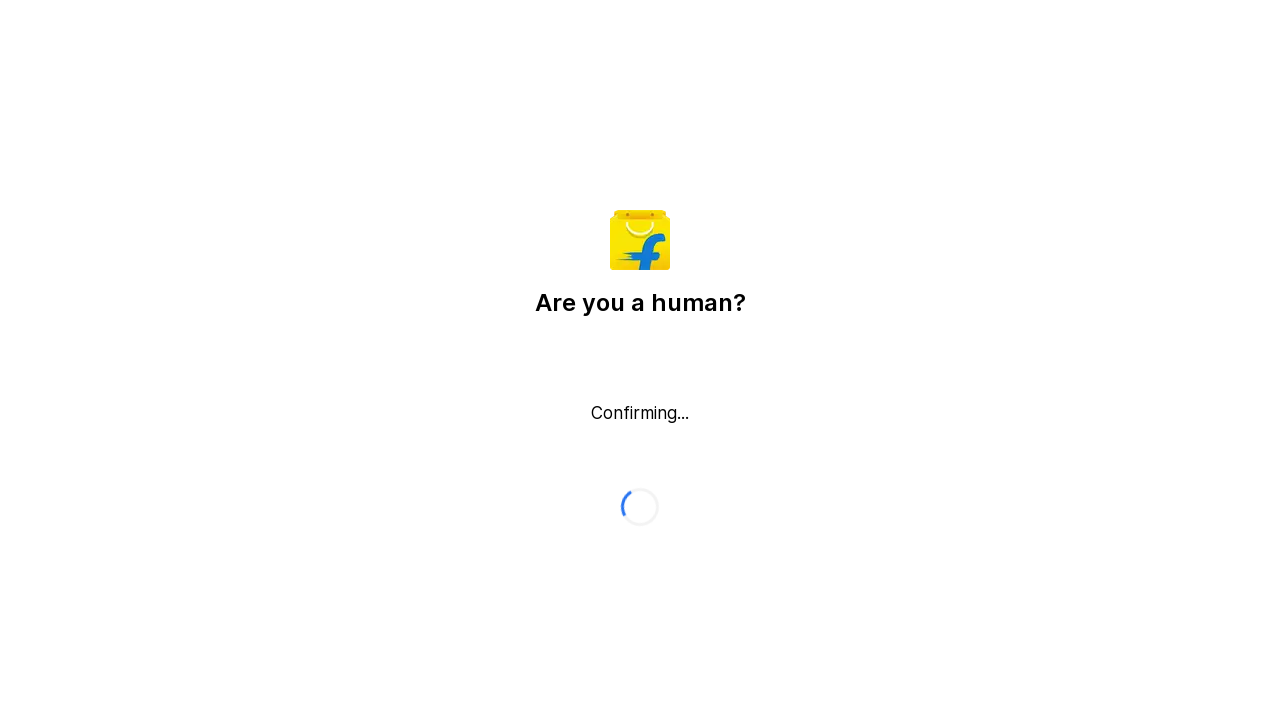